Opens the TAP Air Portugal website homepage

Starting URL: http://www.flytap.com/

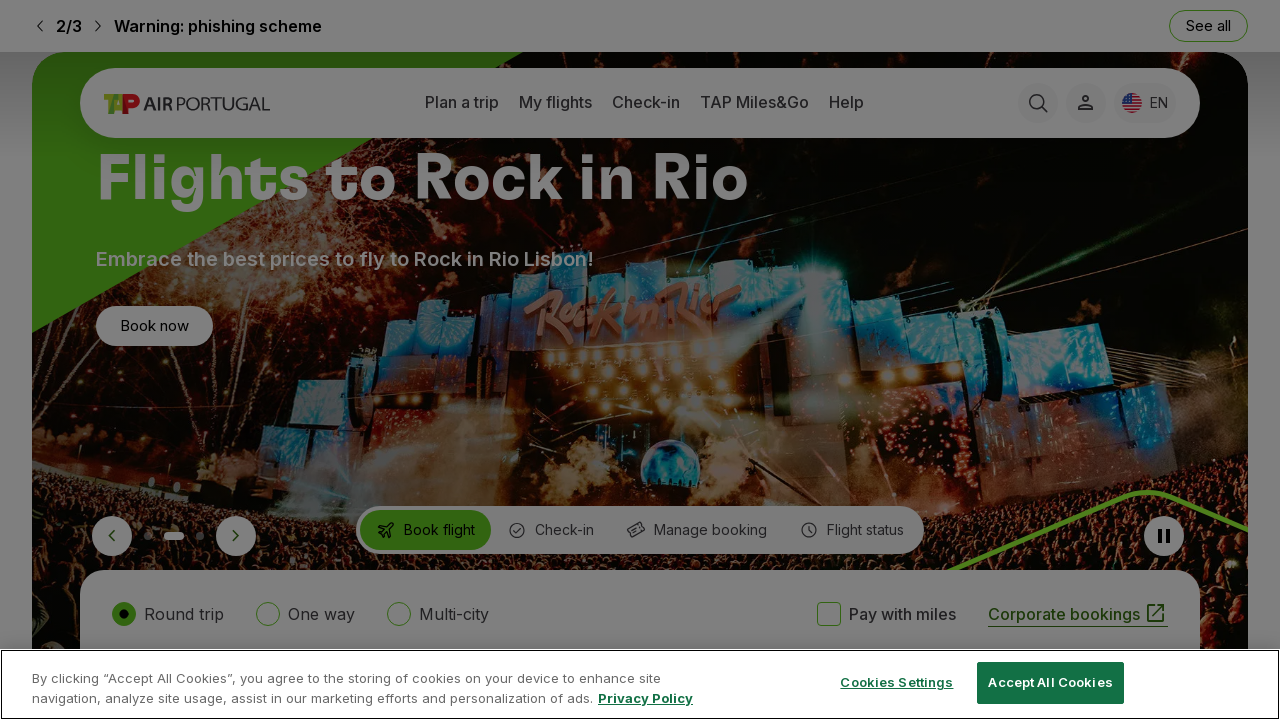

Navigated to TAP Air Portugal website homepage
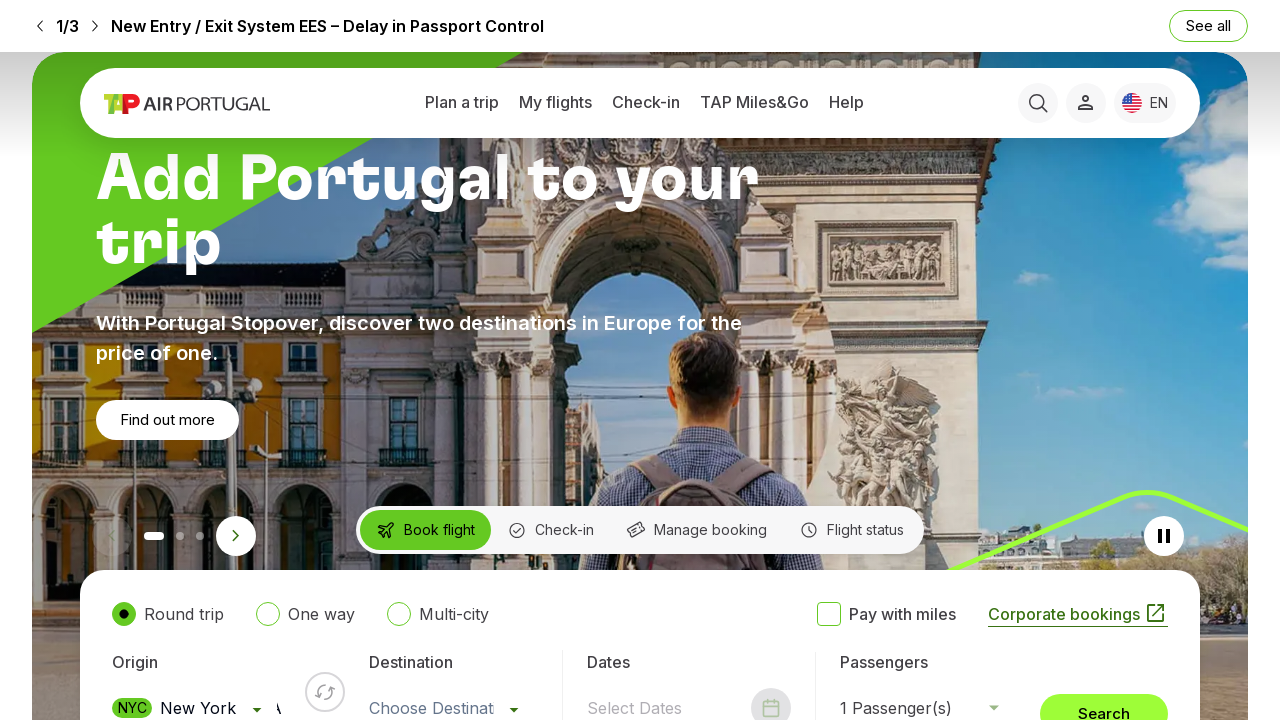

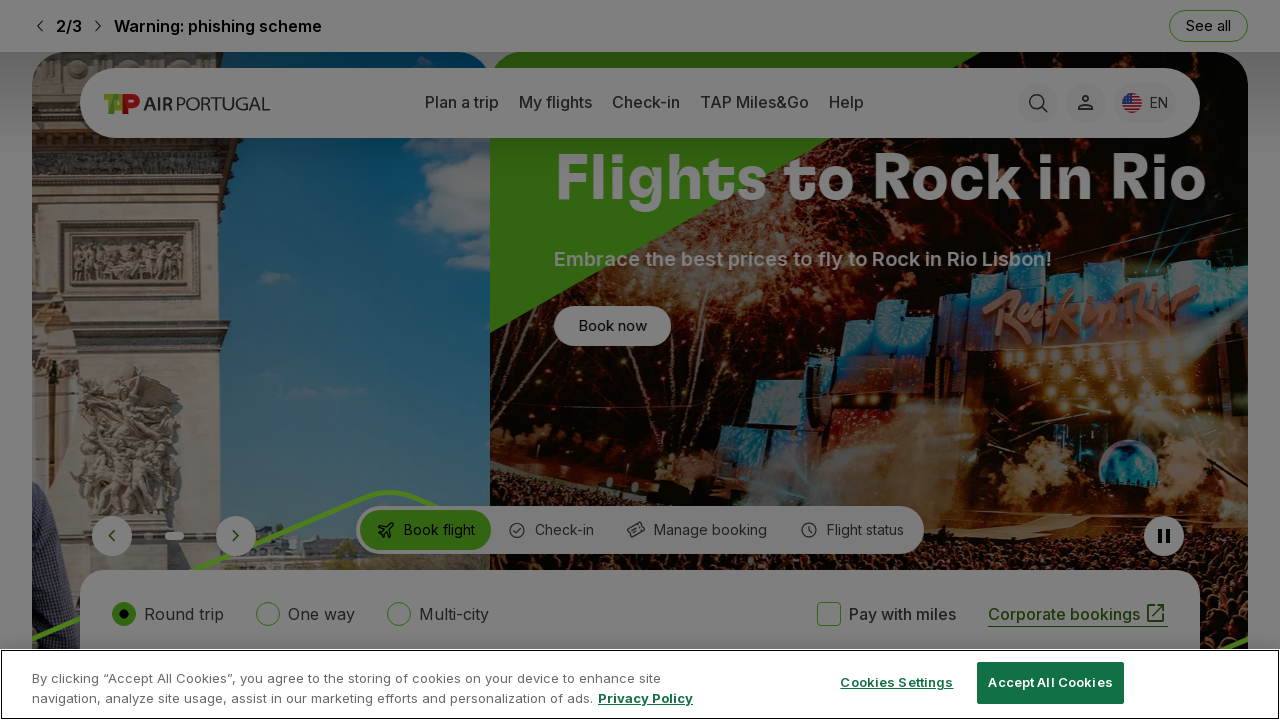